Tests category navigation by clicking through Phones, Laptops, and Monitors categories to verify navigation works.

Starting URL: https://www.demoblaze.com

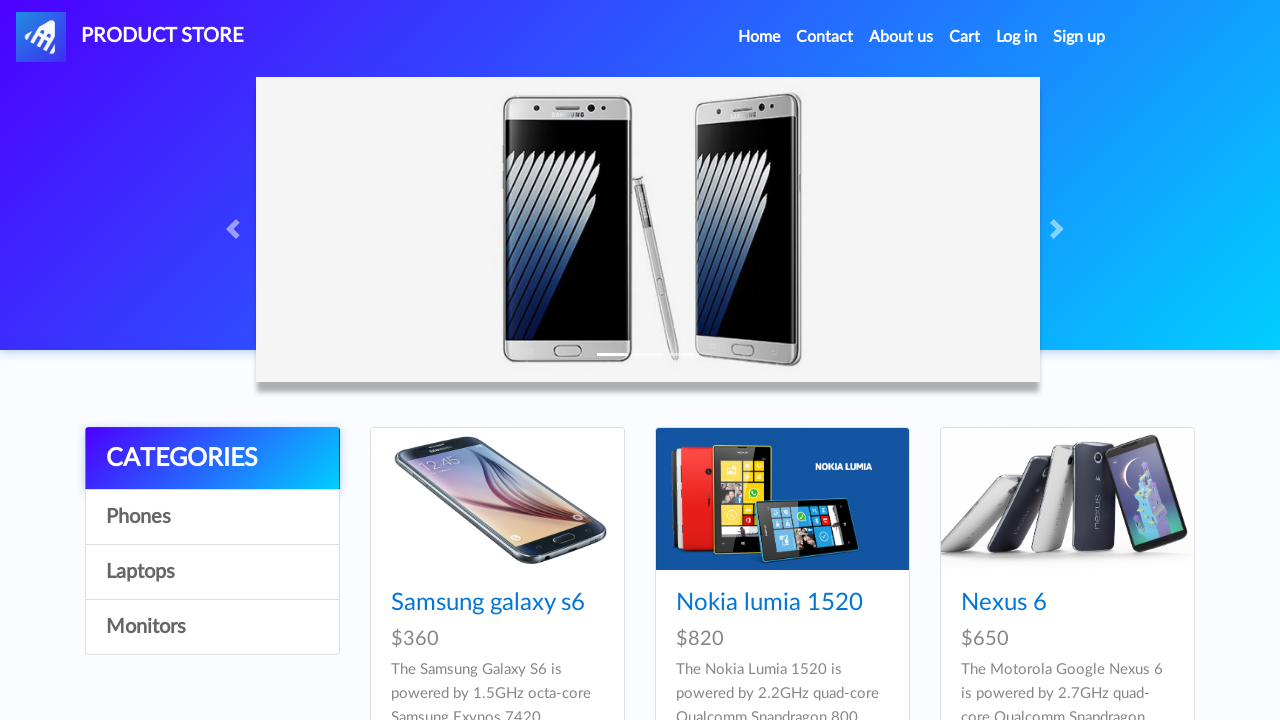

Clicked on Phones category at (212, 517) on a[onclick="byCat('phone')"]
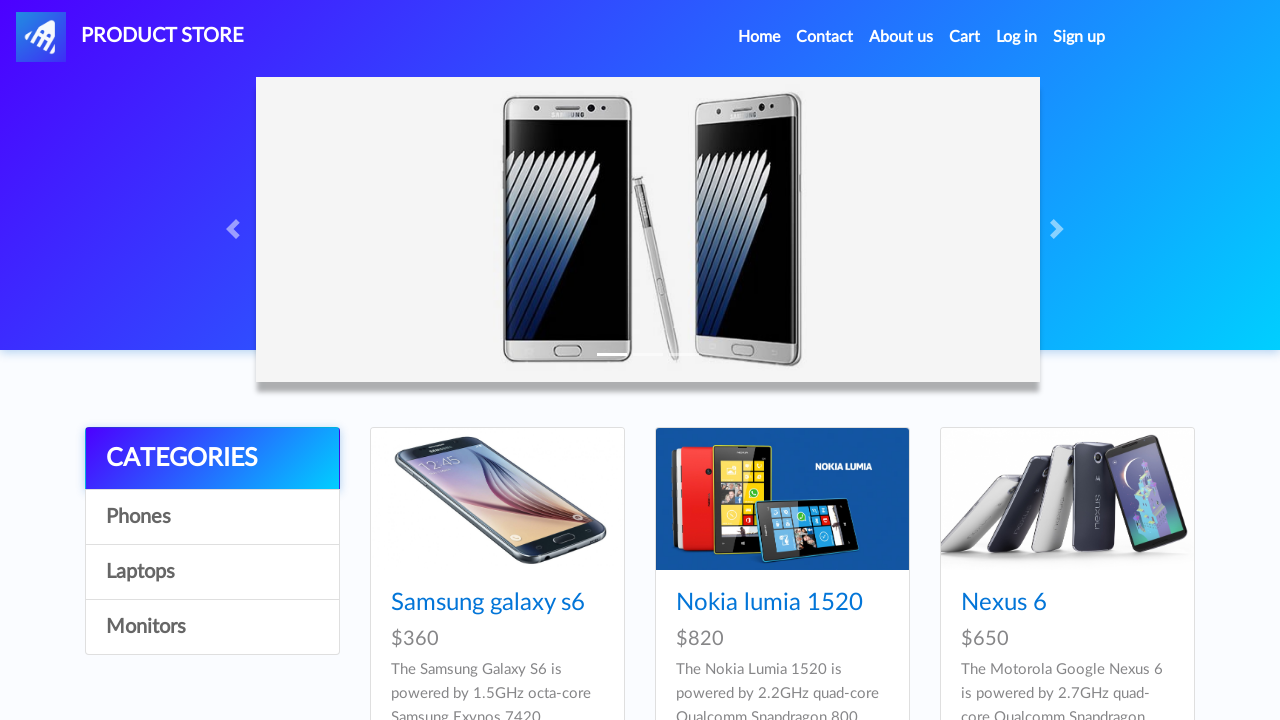

Waited 1 second for page to load
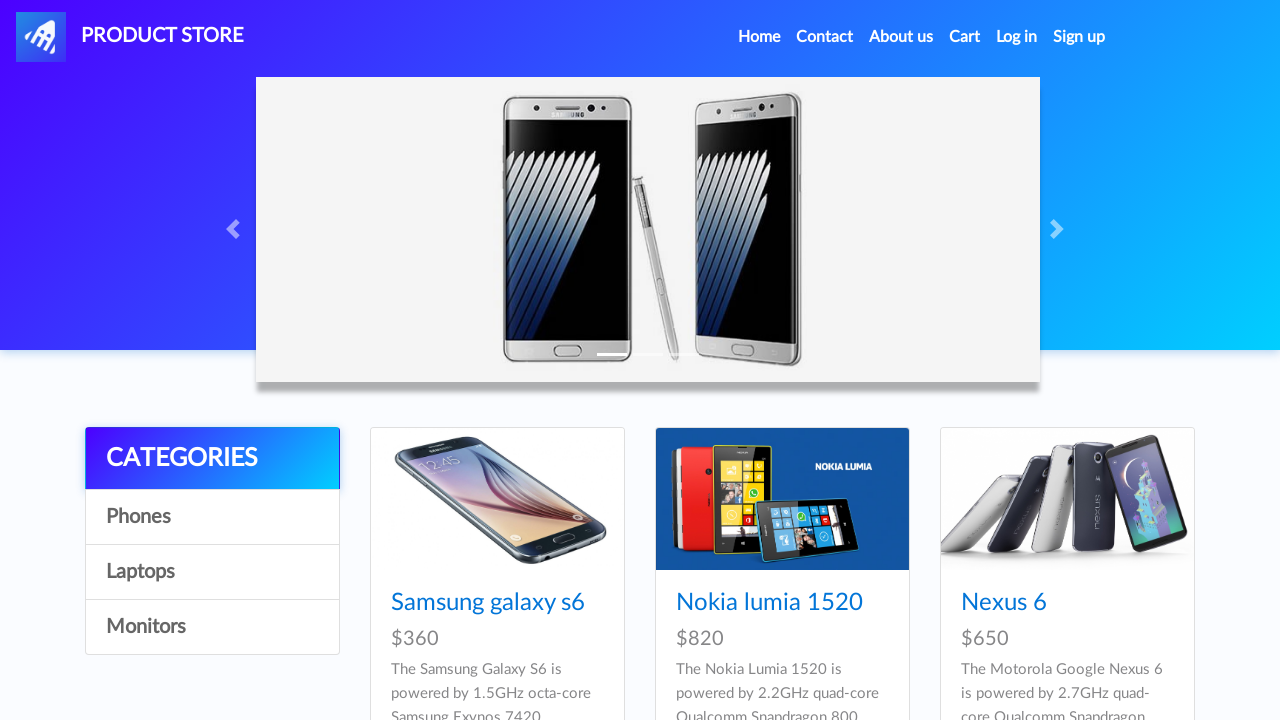

Phone category products loaded
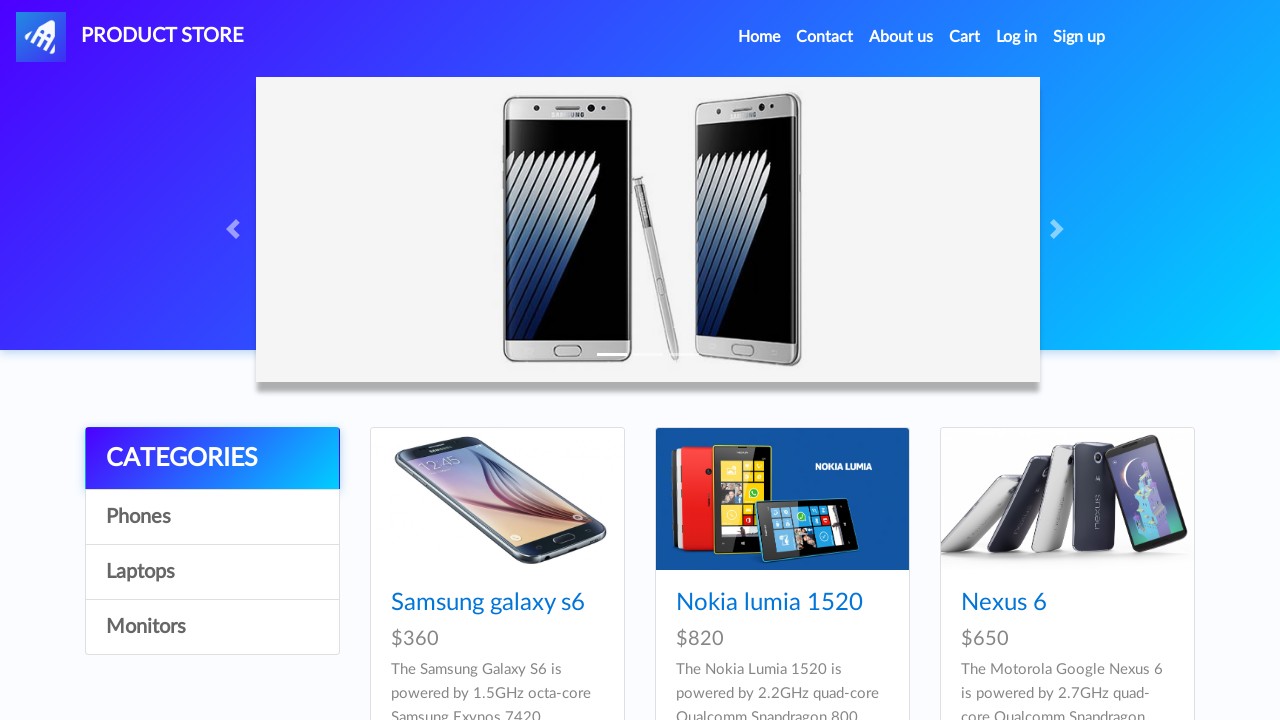

Clicked on Laptops category at (212, 572) on a[onclick="byCat('notebook')"]
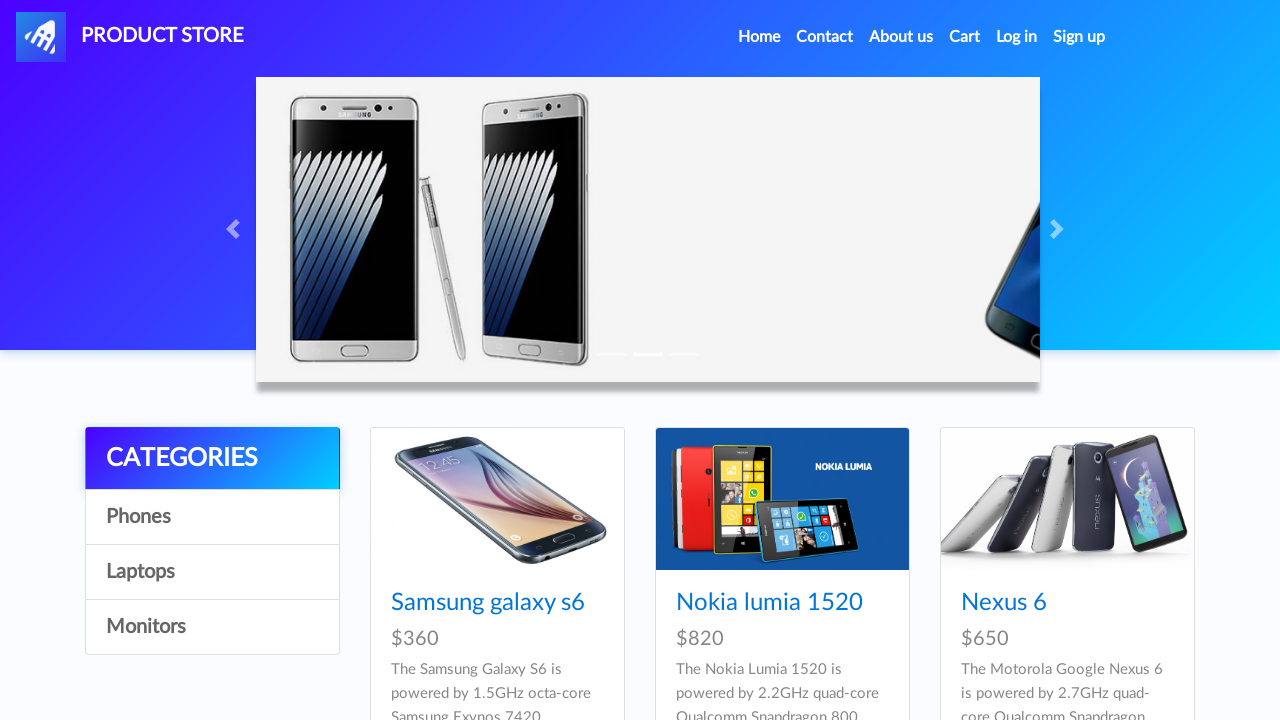

Waited 1 second for page to load
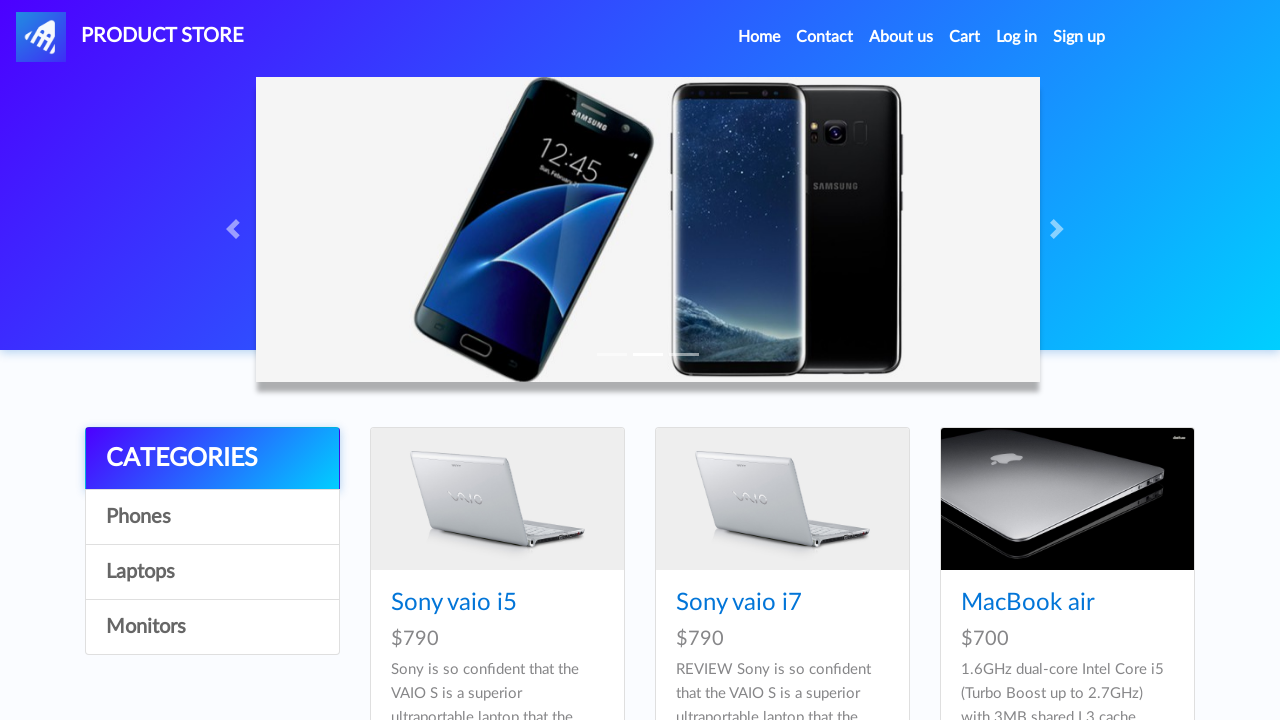

Laptops category products loaded
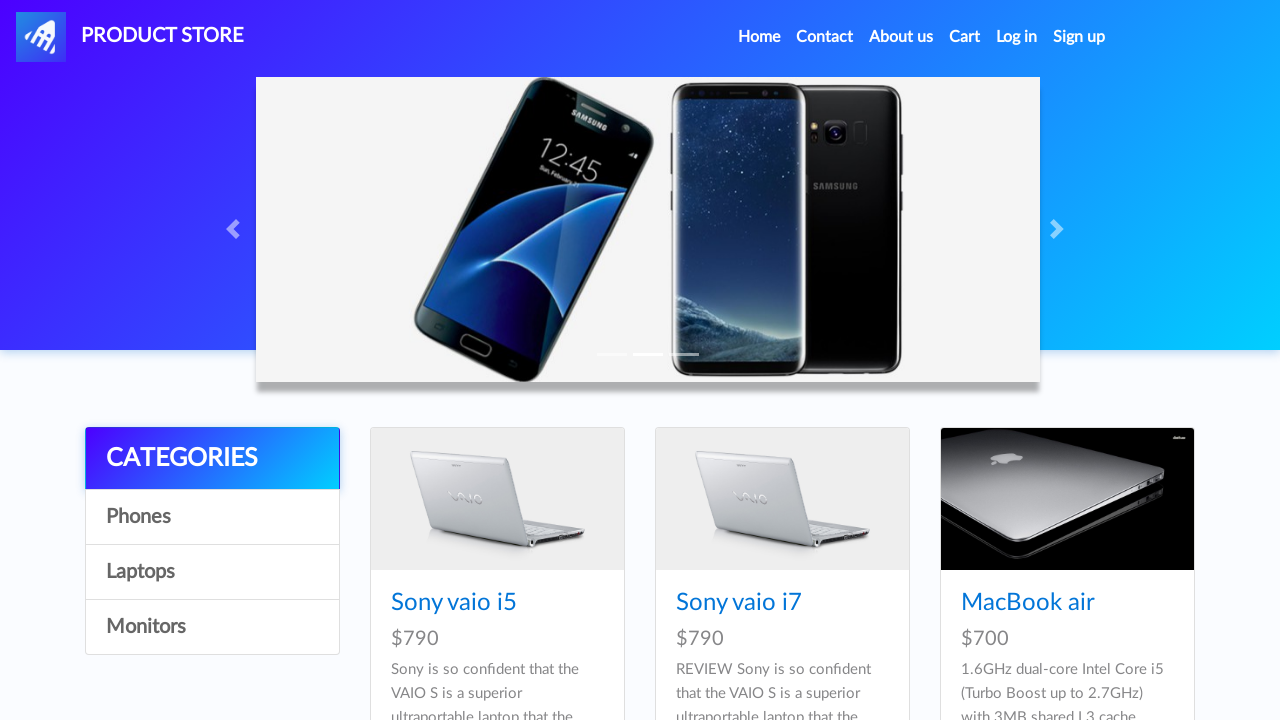

Clicked on Monitors category at (212, 627) on a[onclick="byCat('monitor')"]
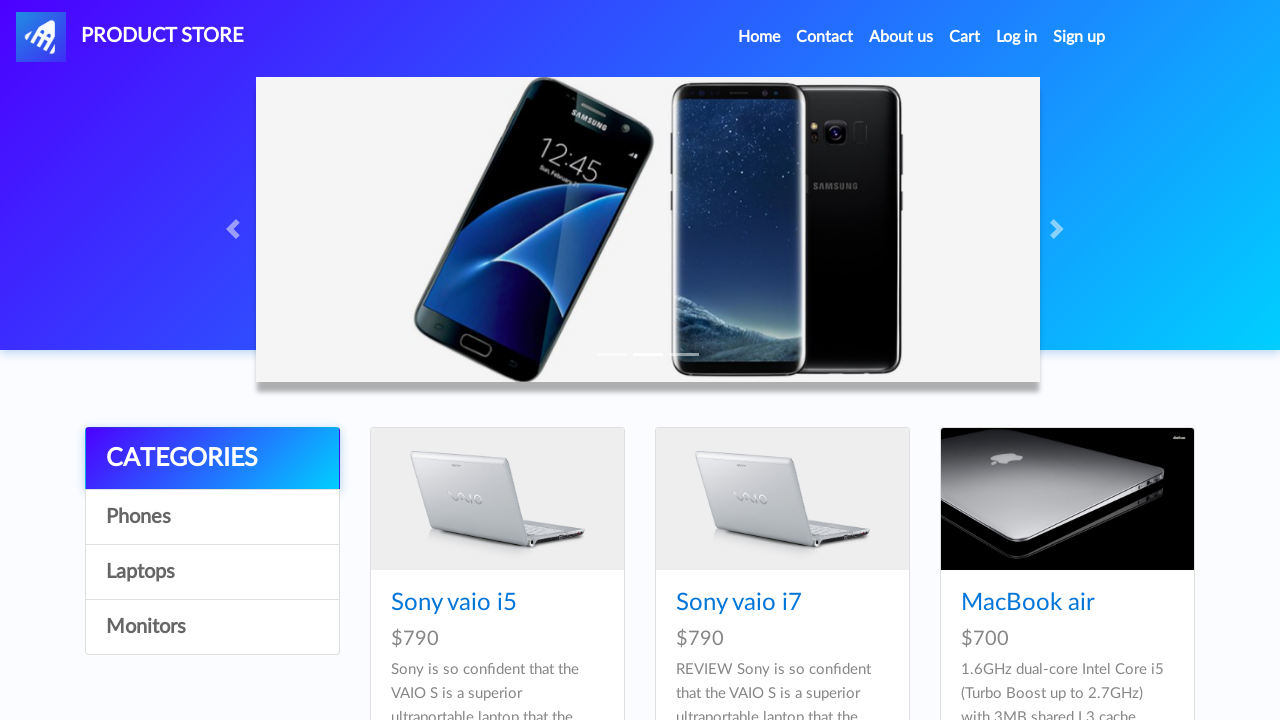

Waited 1 second for page to load
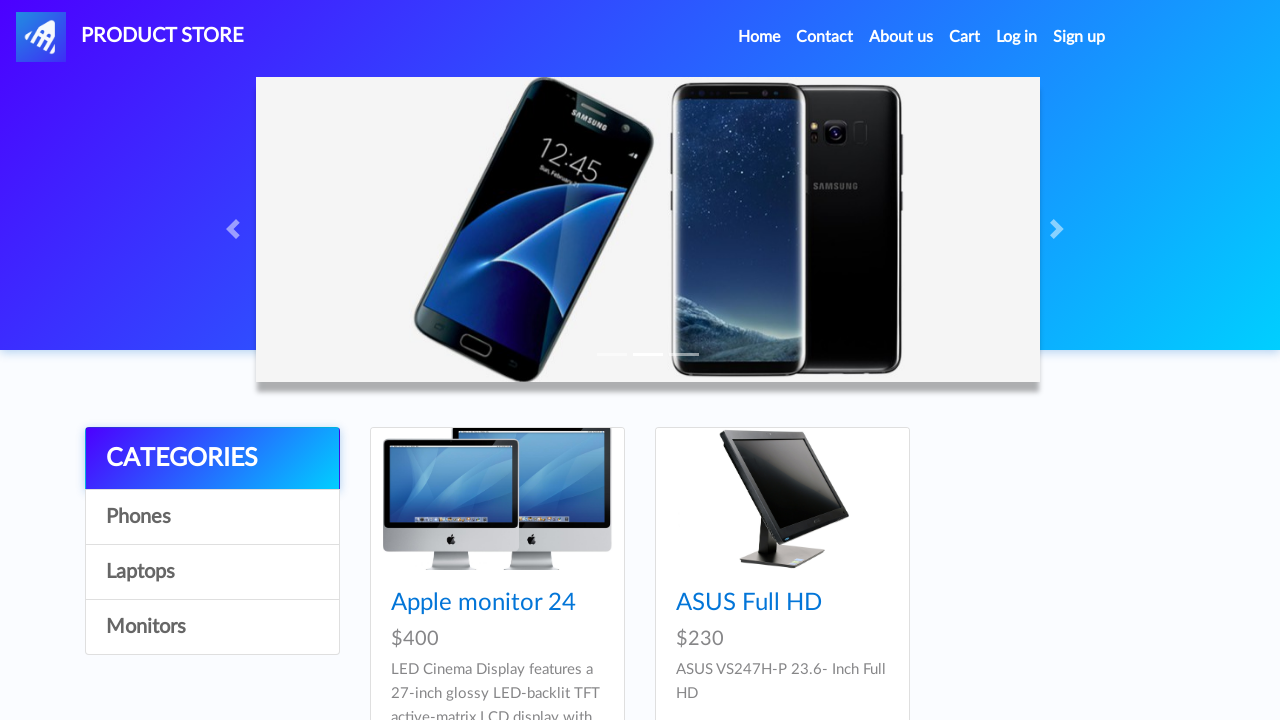

Monitors category products loaded
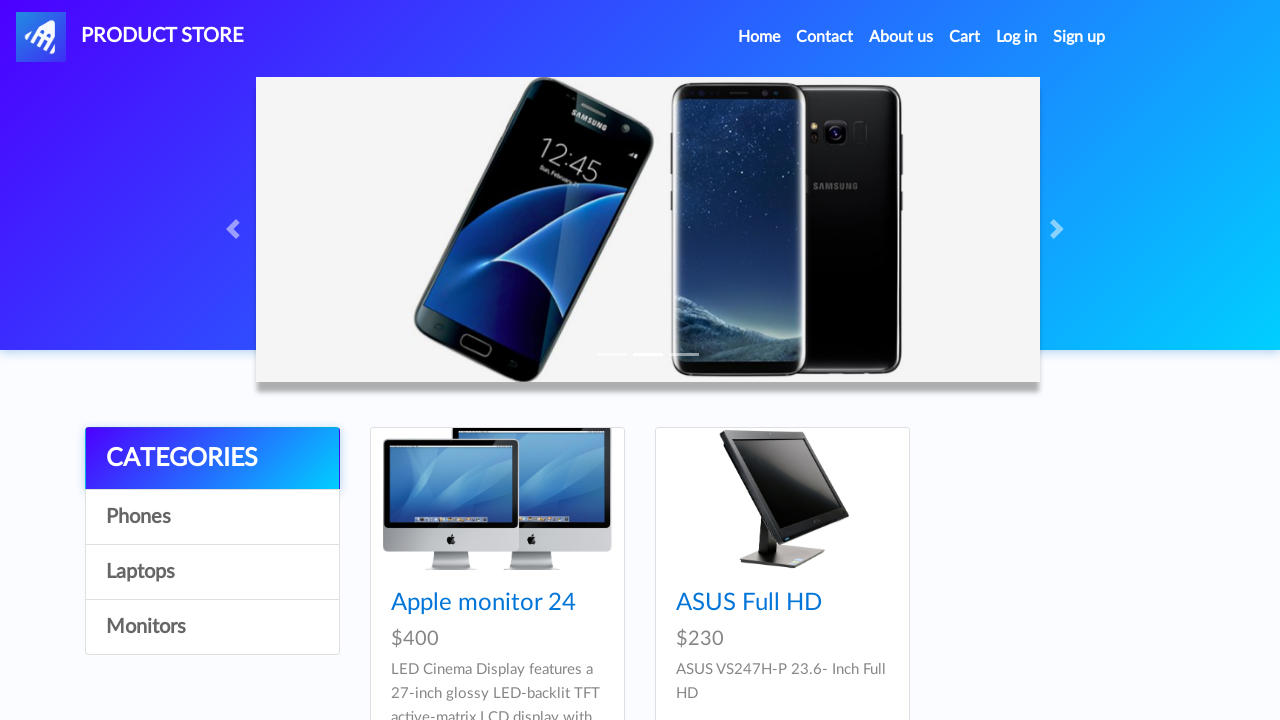

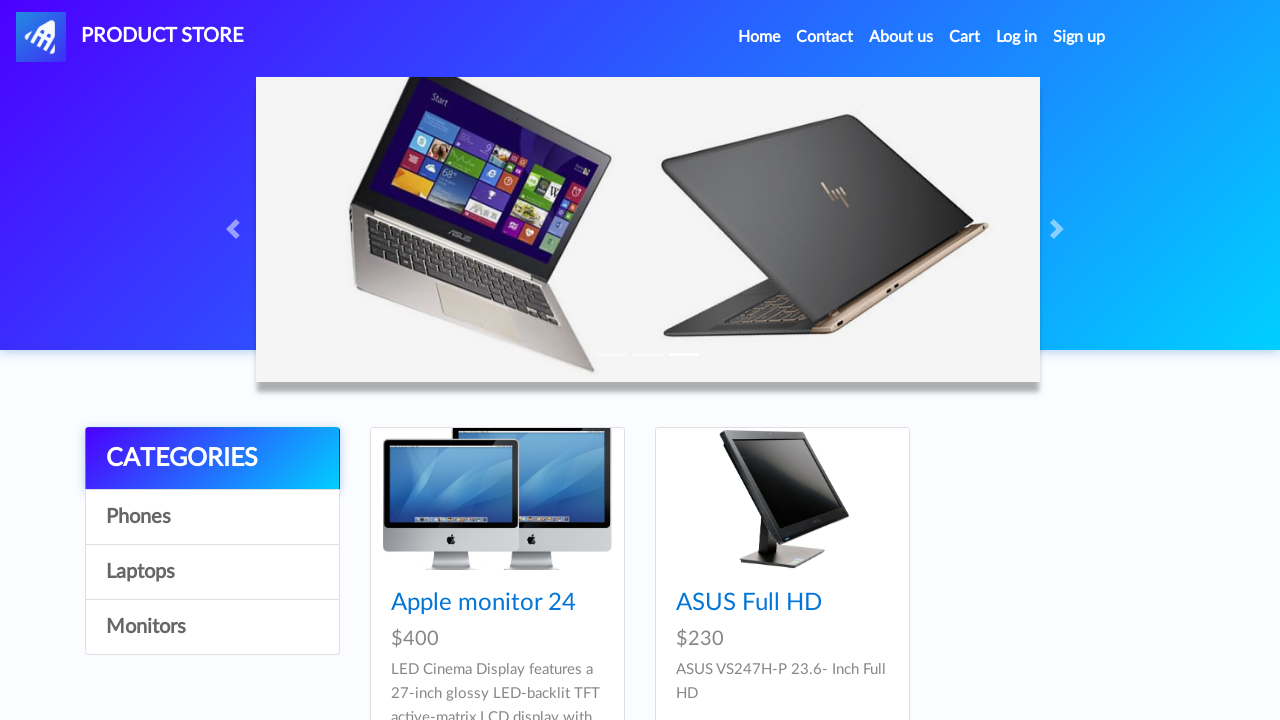